Tests text input functionality by entering text into an input field and clicking a button to verify the interaction

Starting URL: http://uitestingplayground.com/textinput

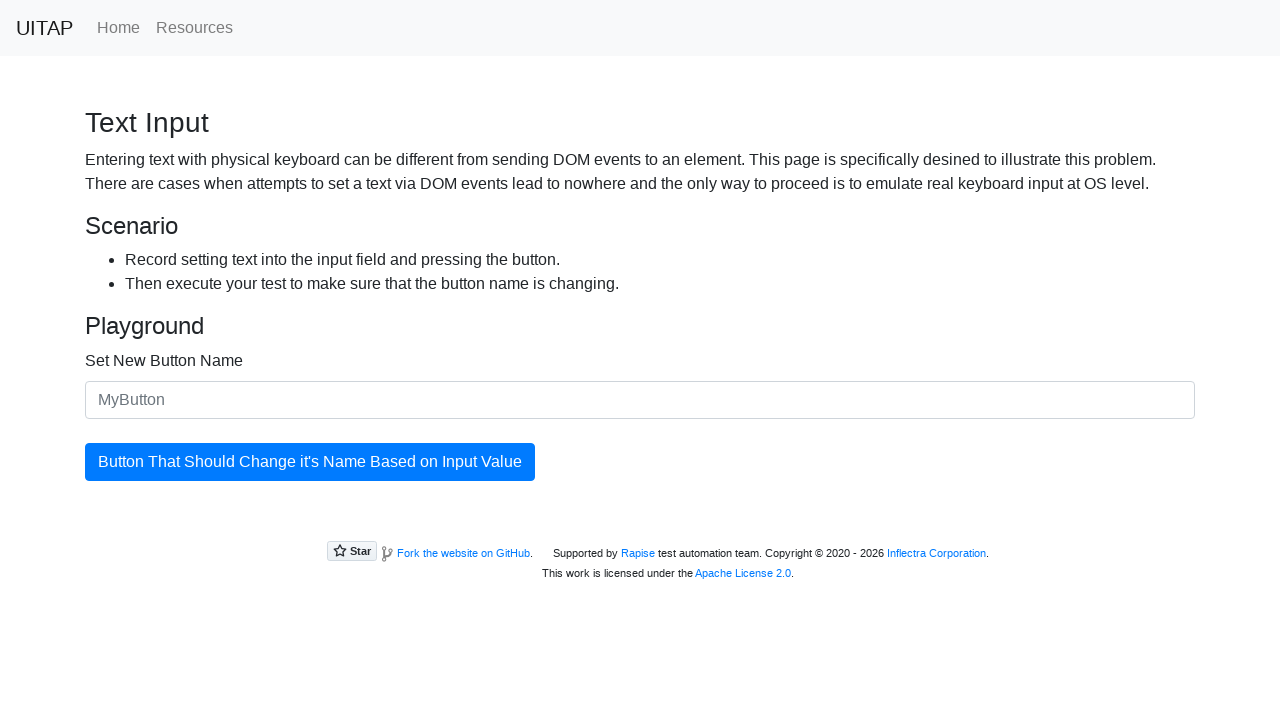

Filled text input field with 'SkyPro' on .form-control
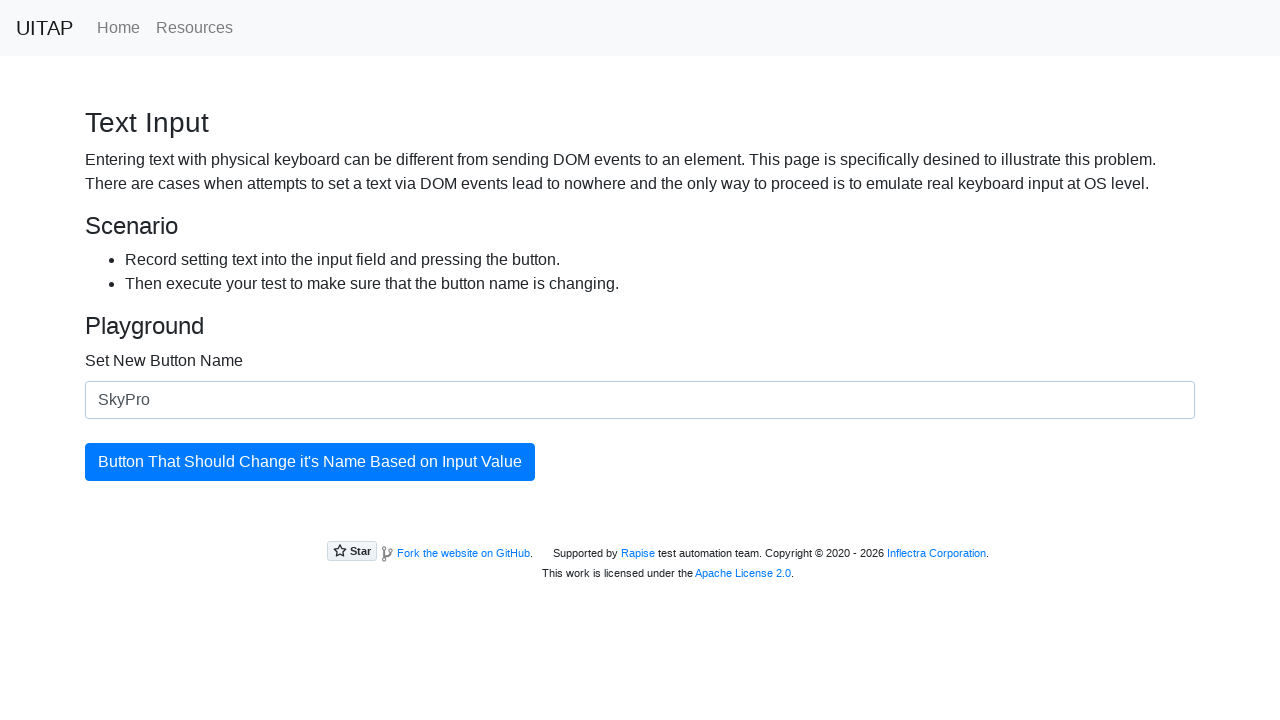

Clicked the primary button to submit text input at (310, 462) on .btn-primary
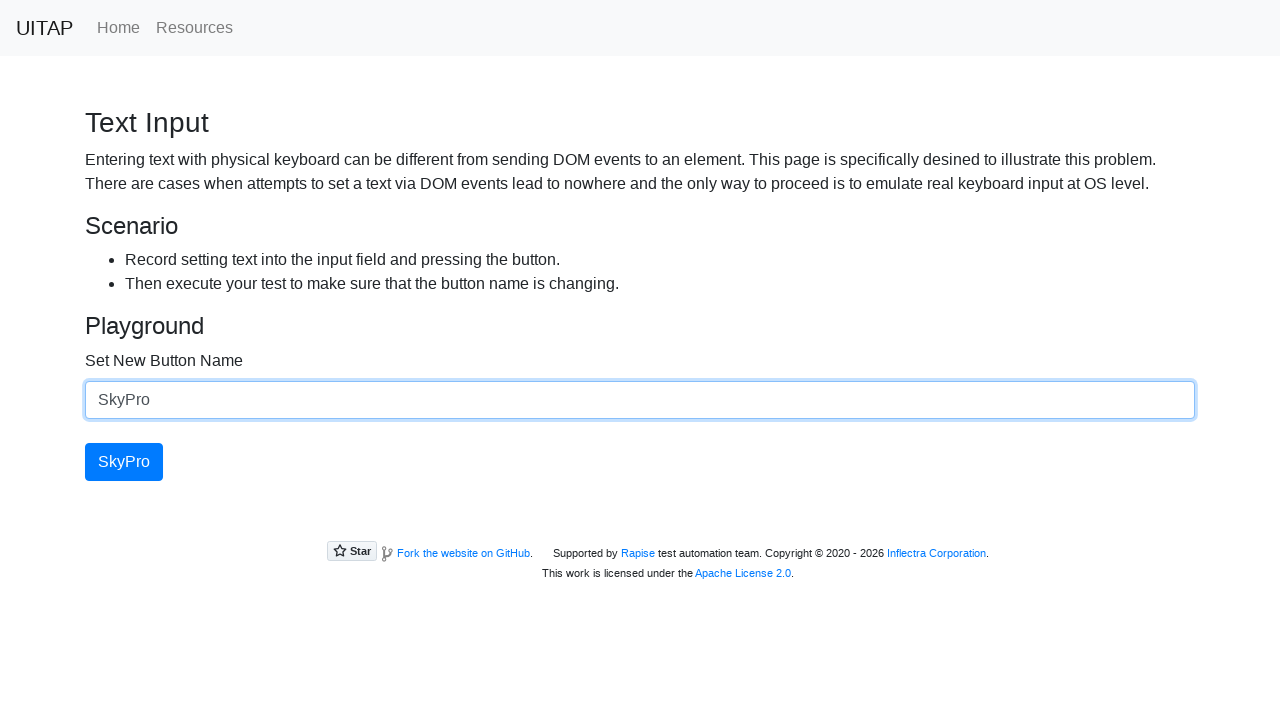

Button updated and interaction completed
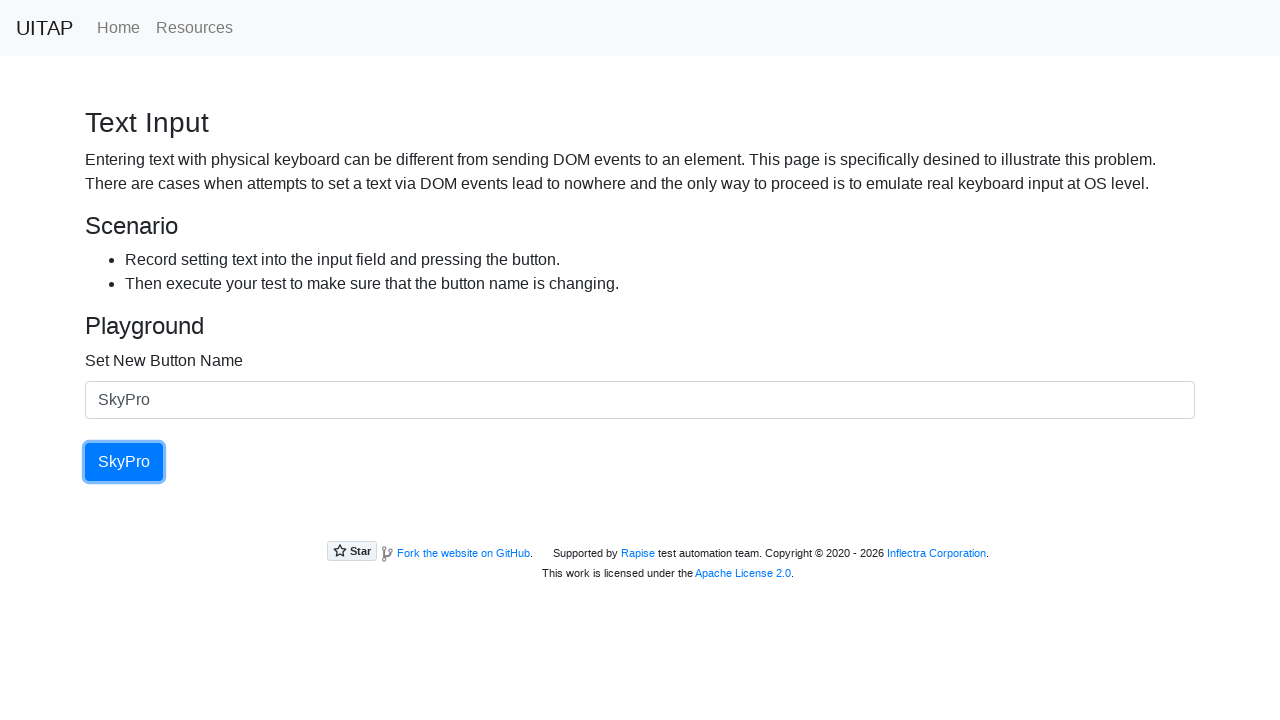

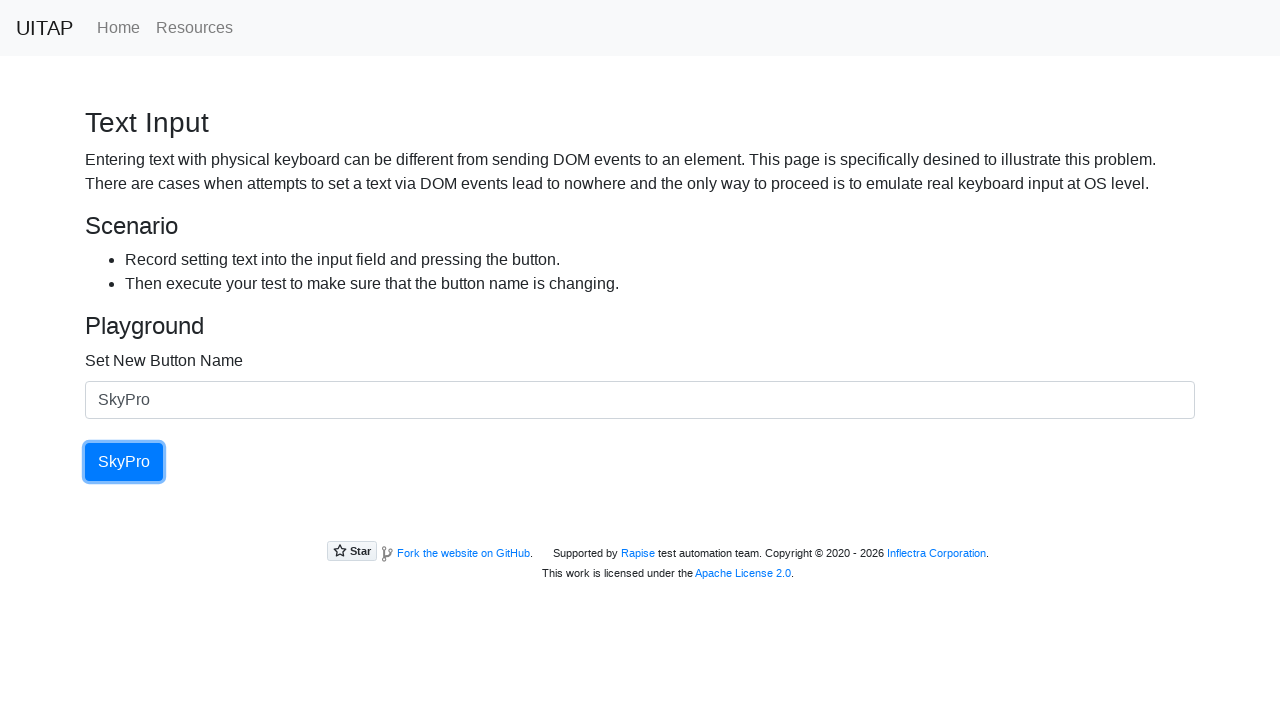